Tests drag and drop functionality on jQuery UI demo page by dragging an element and dropping it onto a target area, then verifying the drop was successful

Starting URL: https://jqueryui.com/droppable/

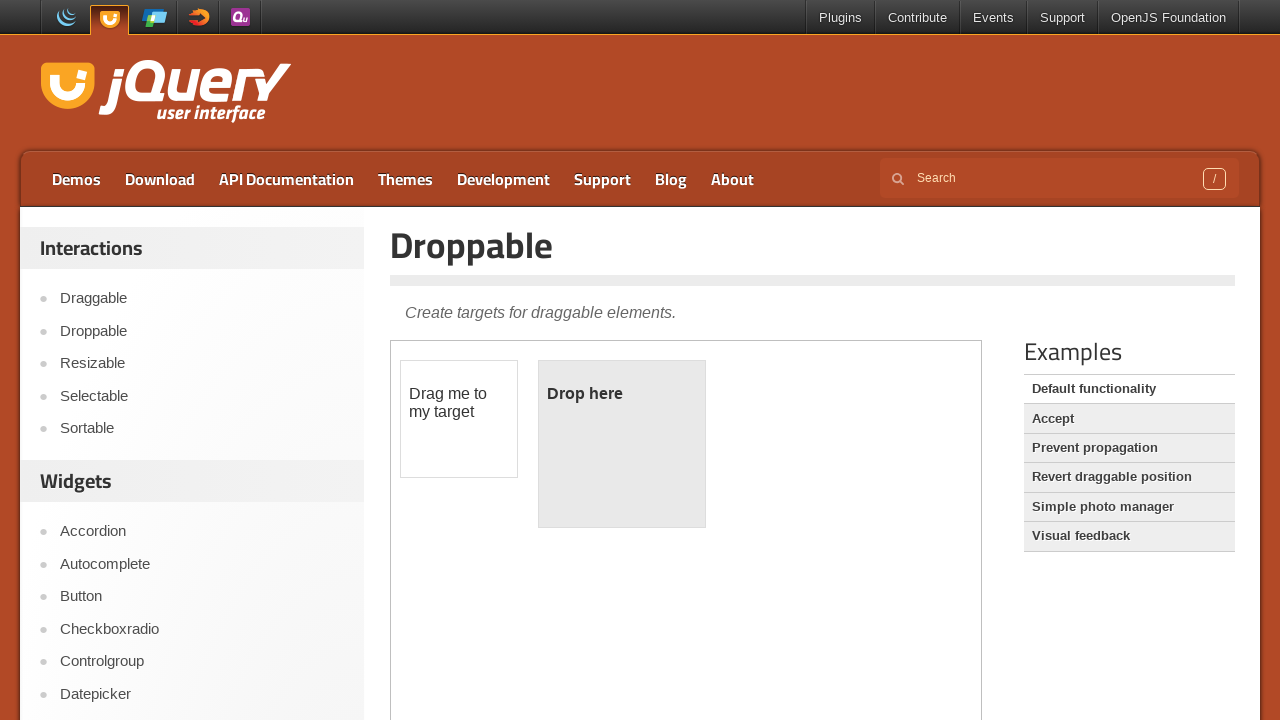

Navigated to jQuery UI droppable demo page
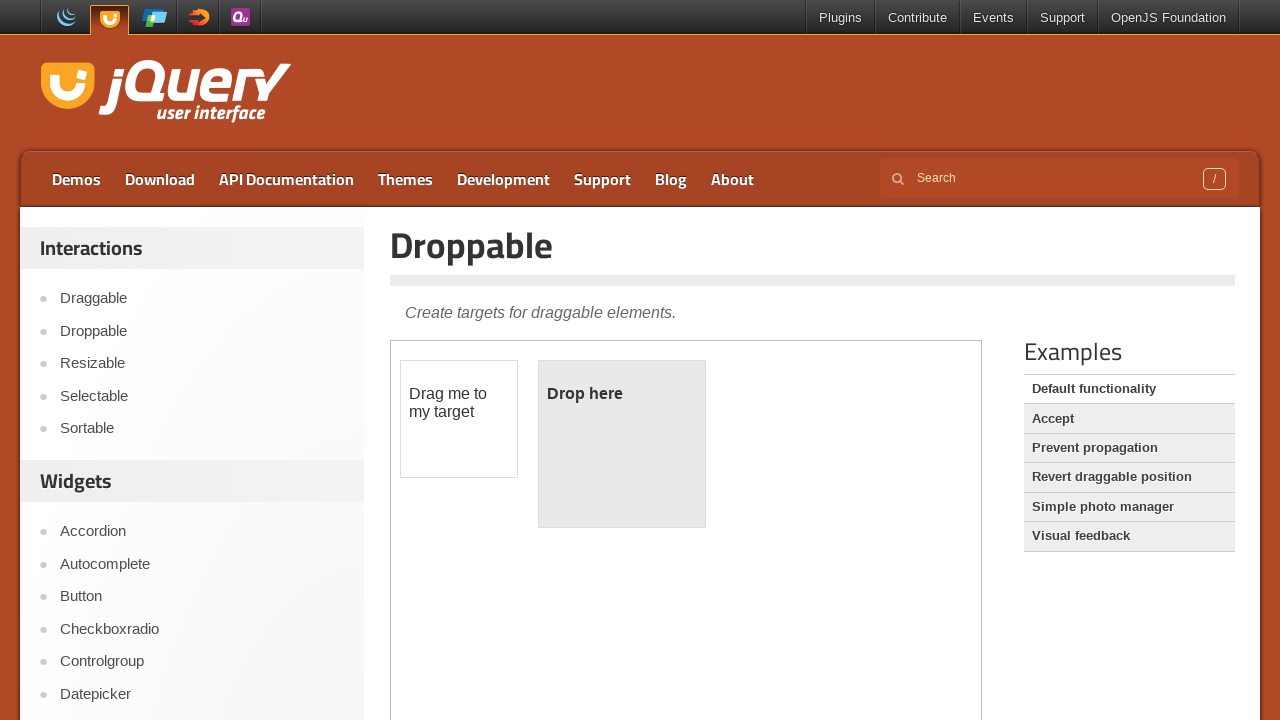

Located and switched to demo iframe
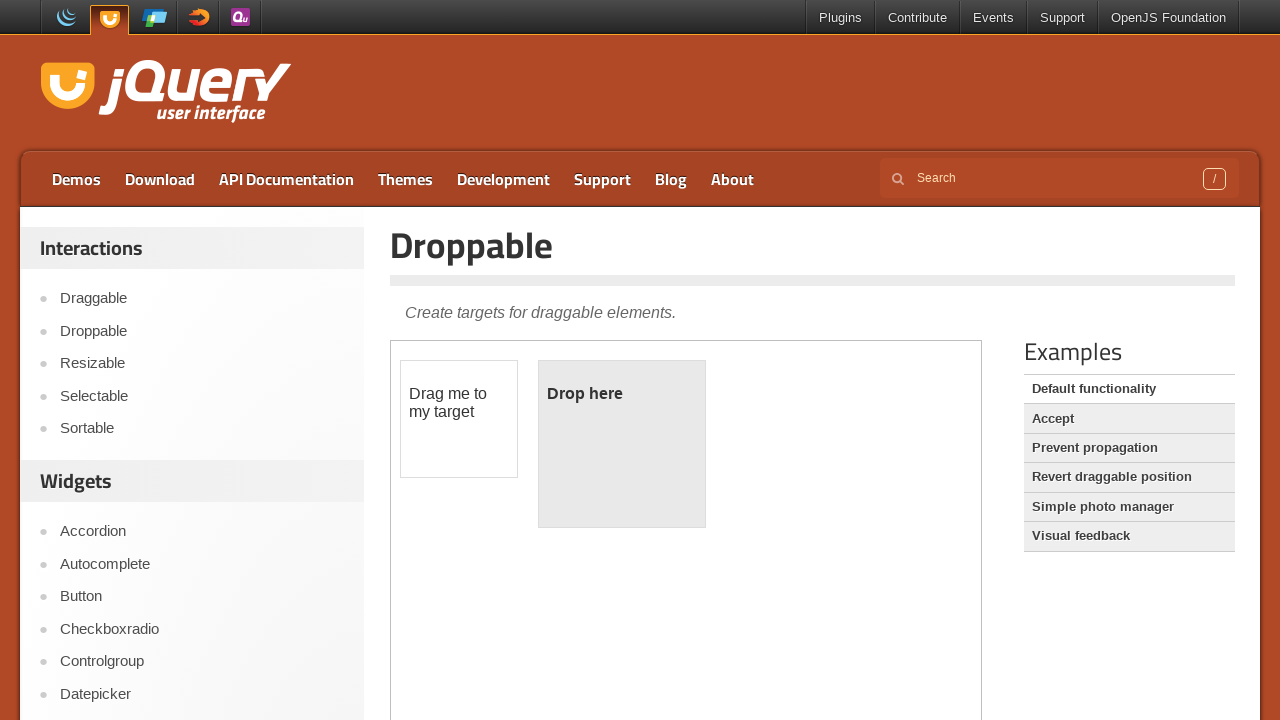

Located draggable source element
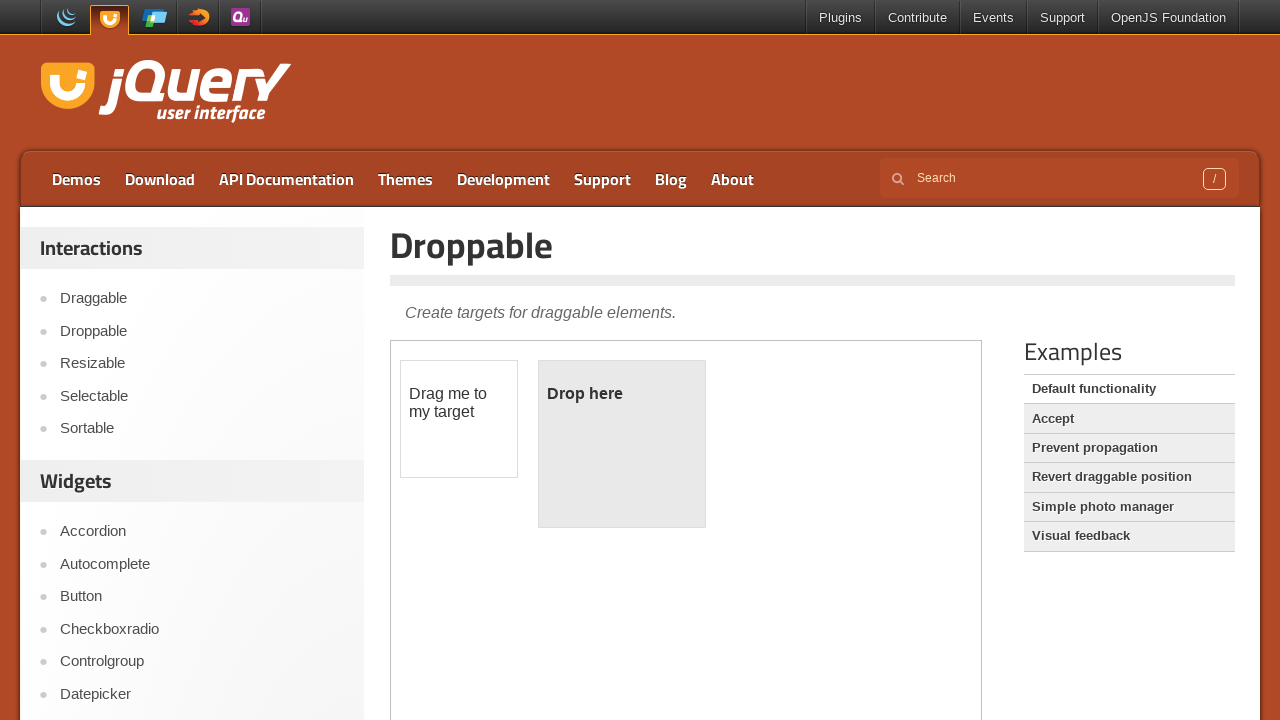

Located droppable target element
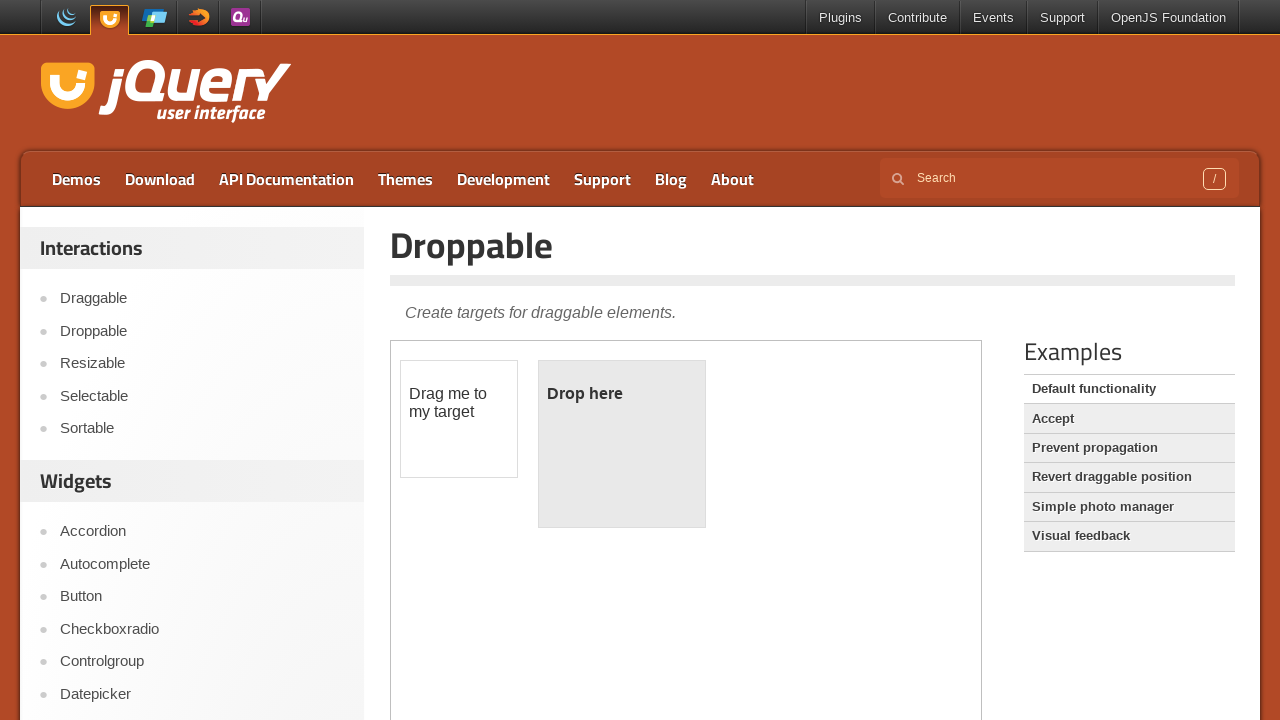

Performed drag and drop operation from source to target at (622, 444)
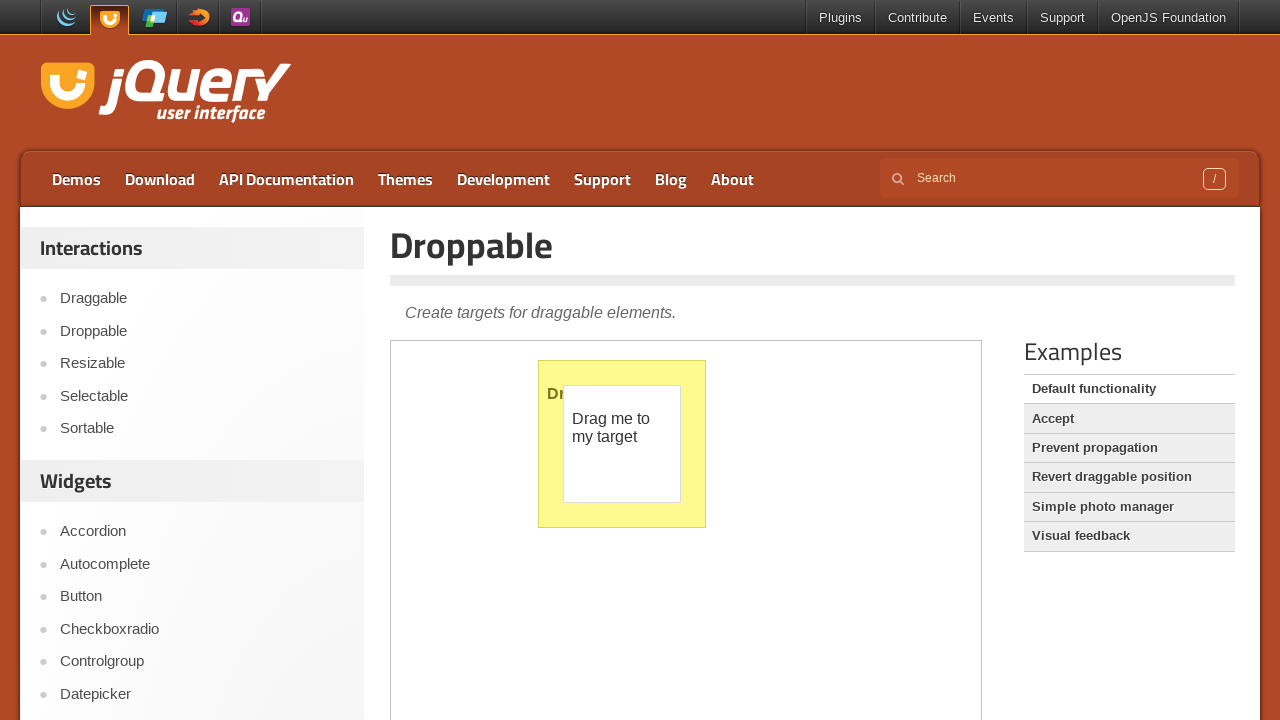

Retrieved text content from dropped element
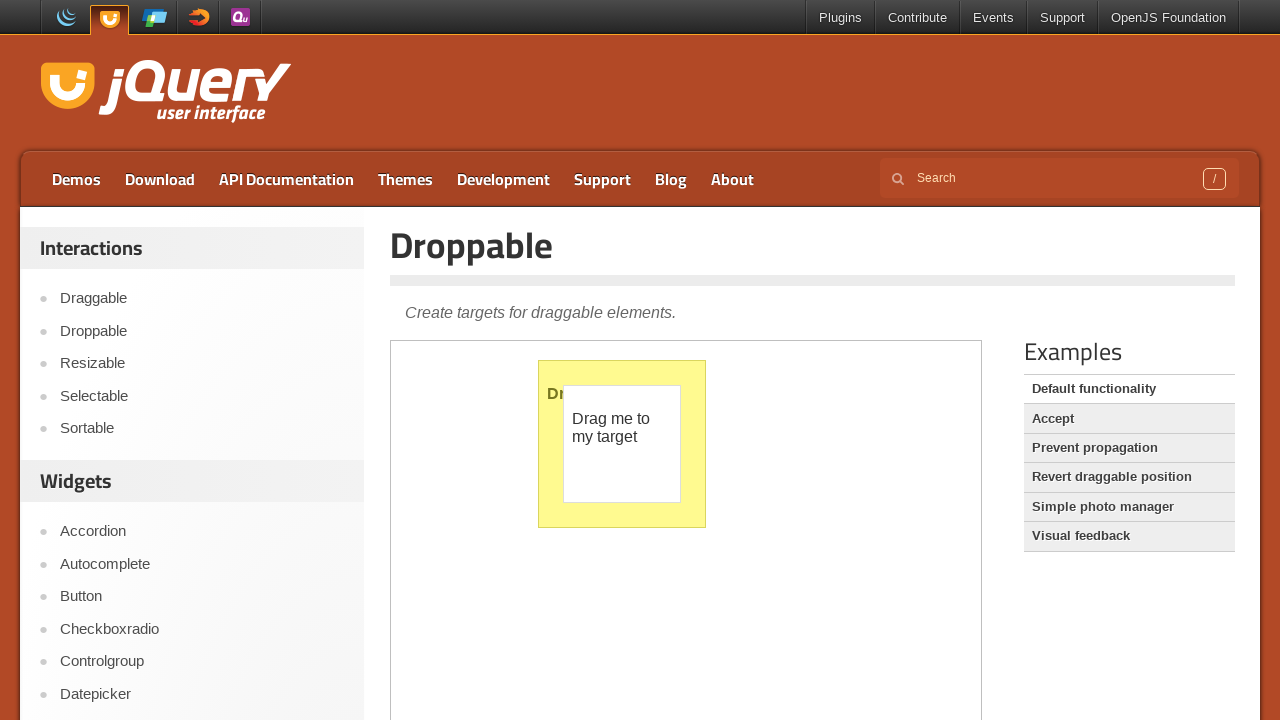

Verified that 'Dropped!' text is present in target element - drag and drop successful
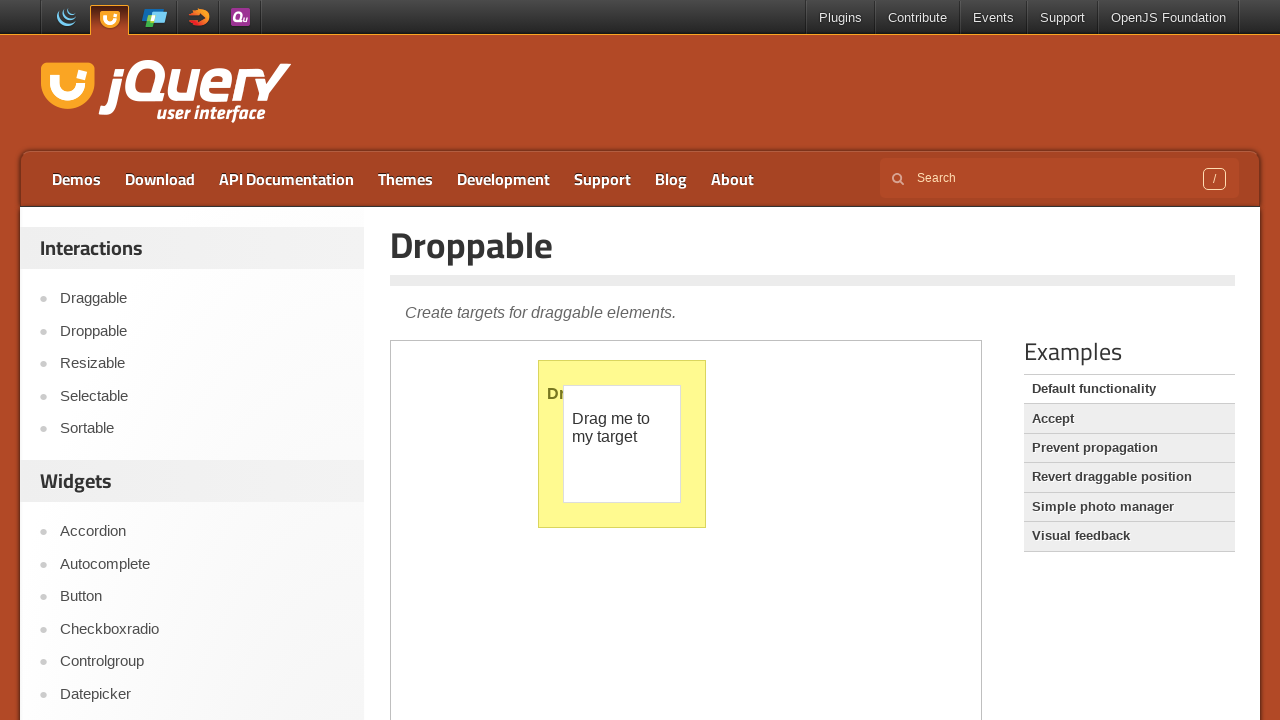

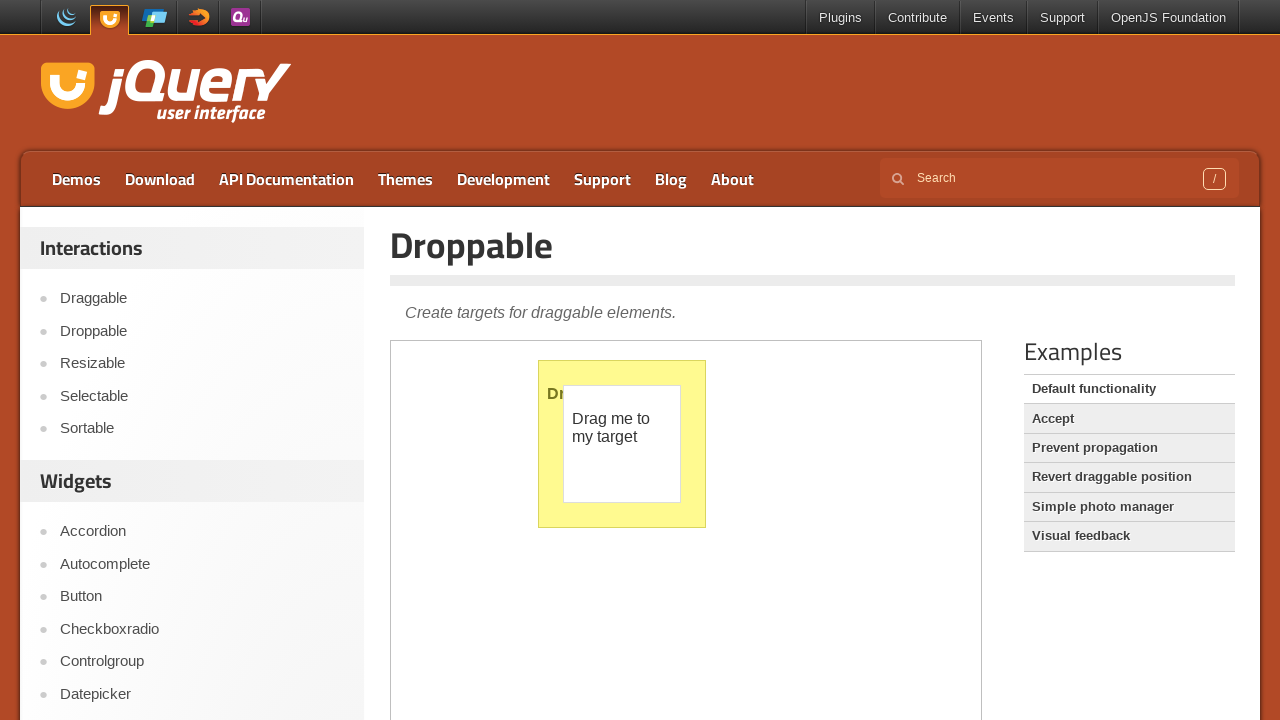